Tests checkbox interactions by navigating to checkboxes page and toggling checkbox states

Starting URL: https://the-internet.herokuapp.com/

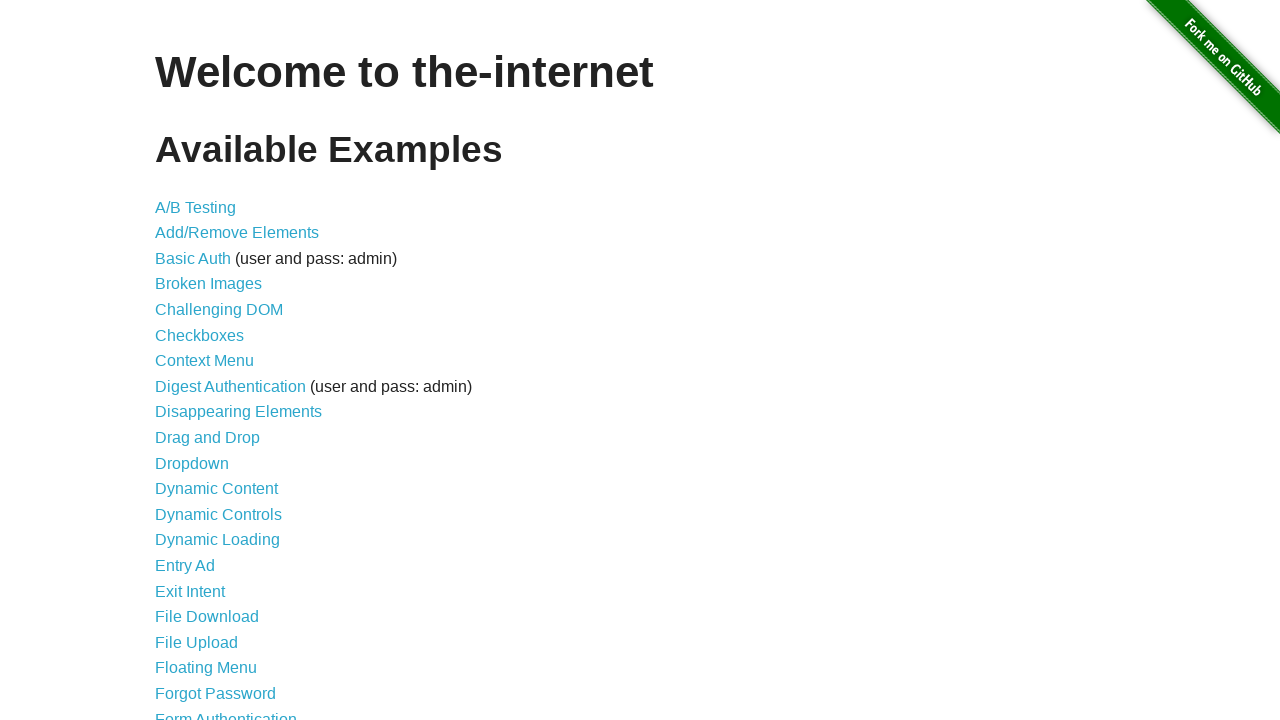

Clicked on Checkboxes link to navigate to checkboxes page at (200, 335) on a:has-text('Checkboxes')
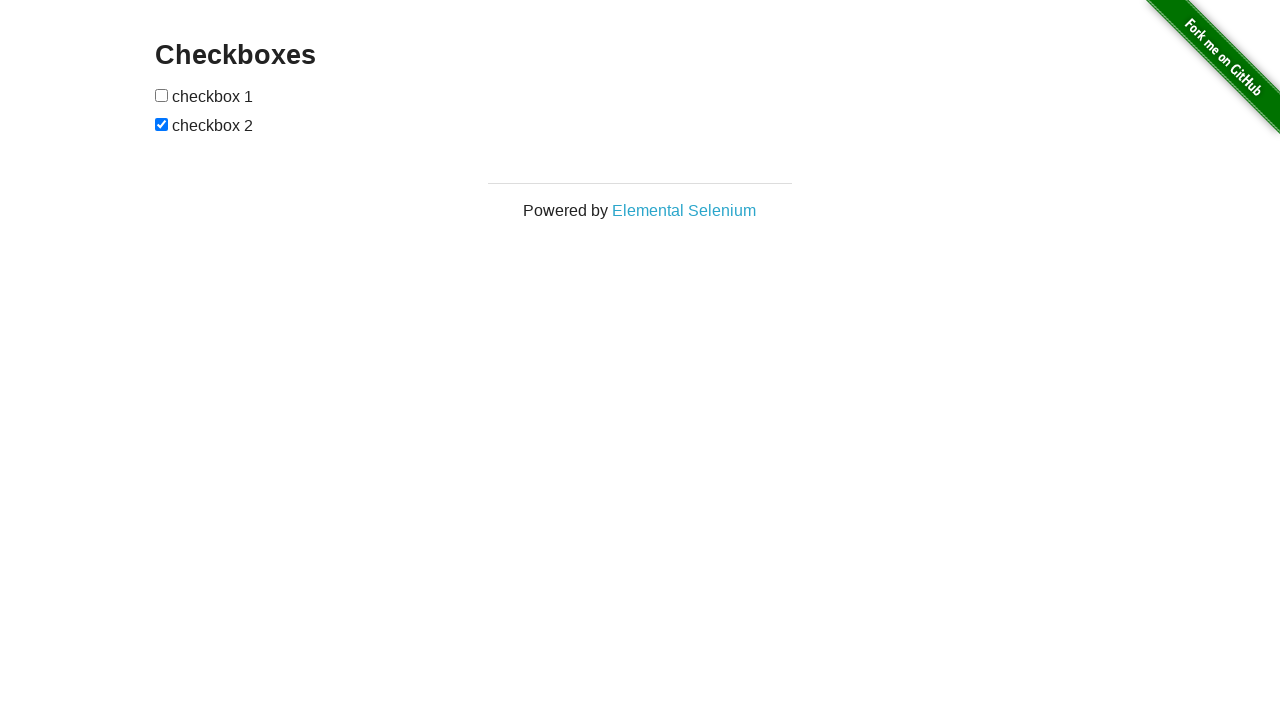

Checkboxes page loaded and checkbox elements are visible
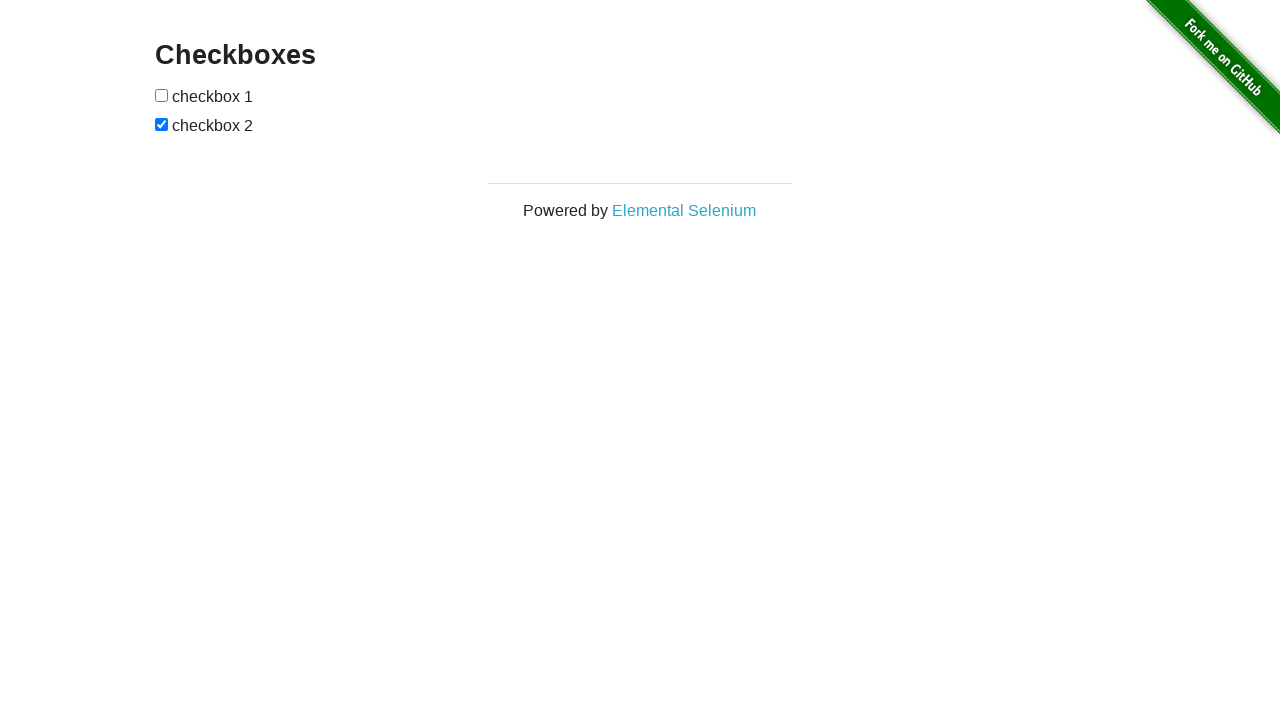

Clicked first checkbox to check it at (162, 95) on input[type='checkbox'] >> nth=0
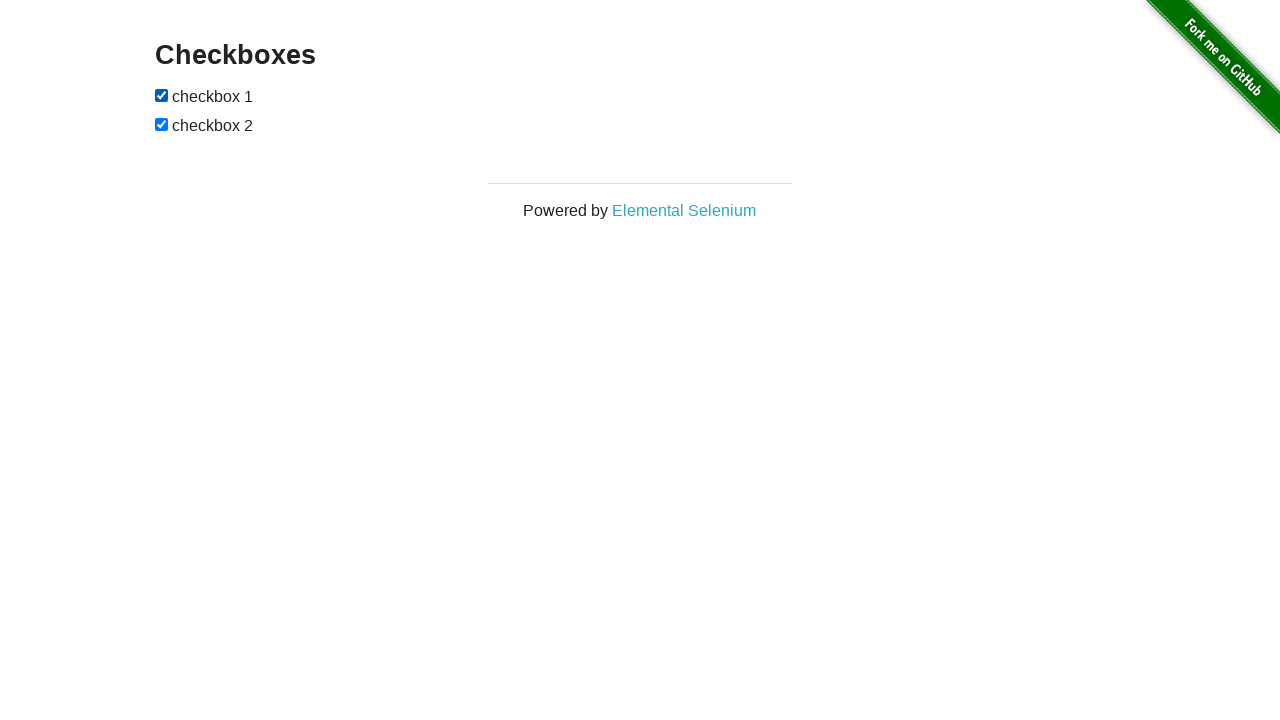

Clicked second checkbox to uncheck it at (162, 124) on input[type='checkbox'] >> nth=1
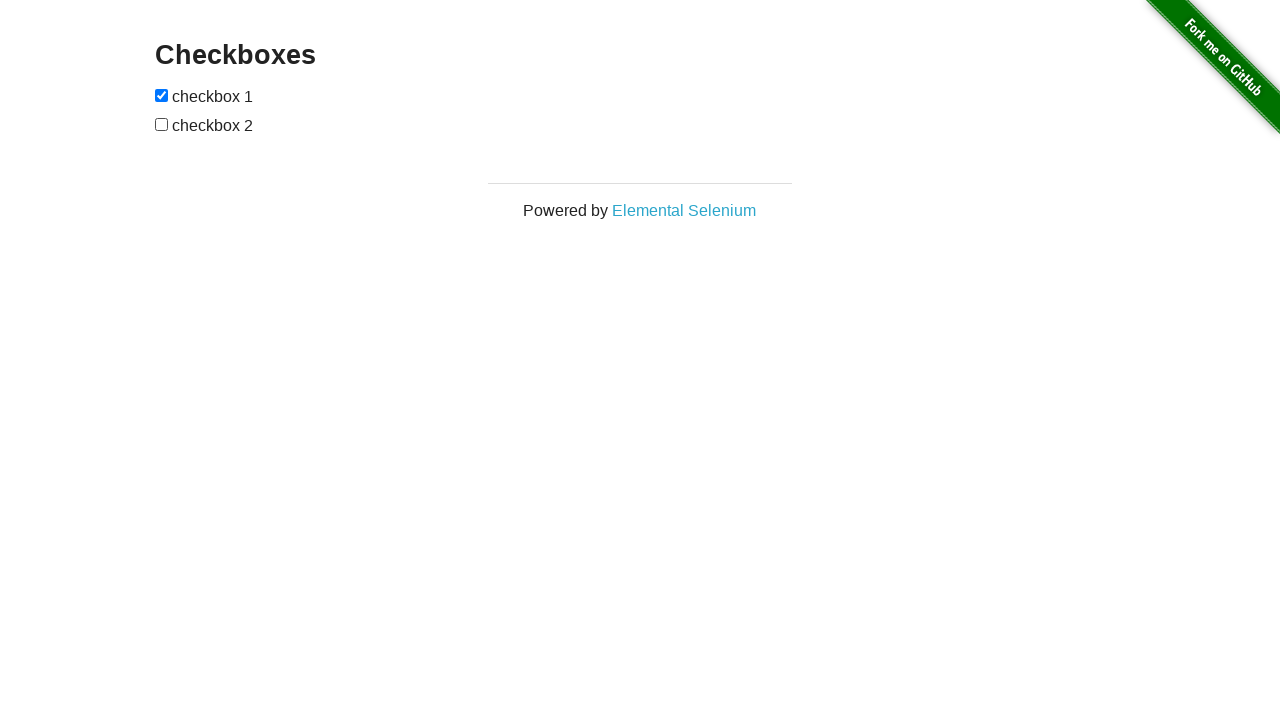

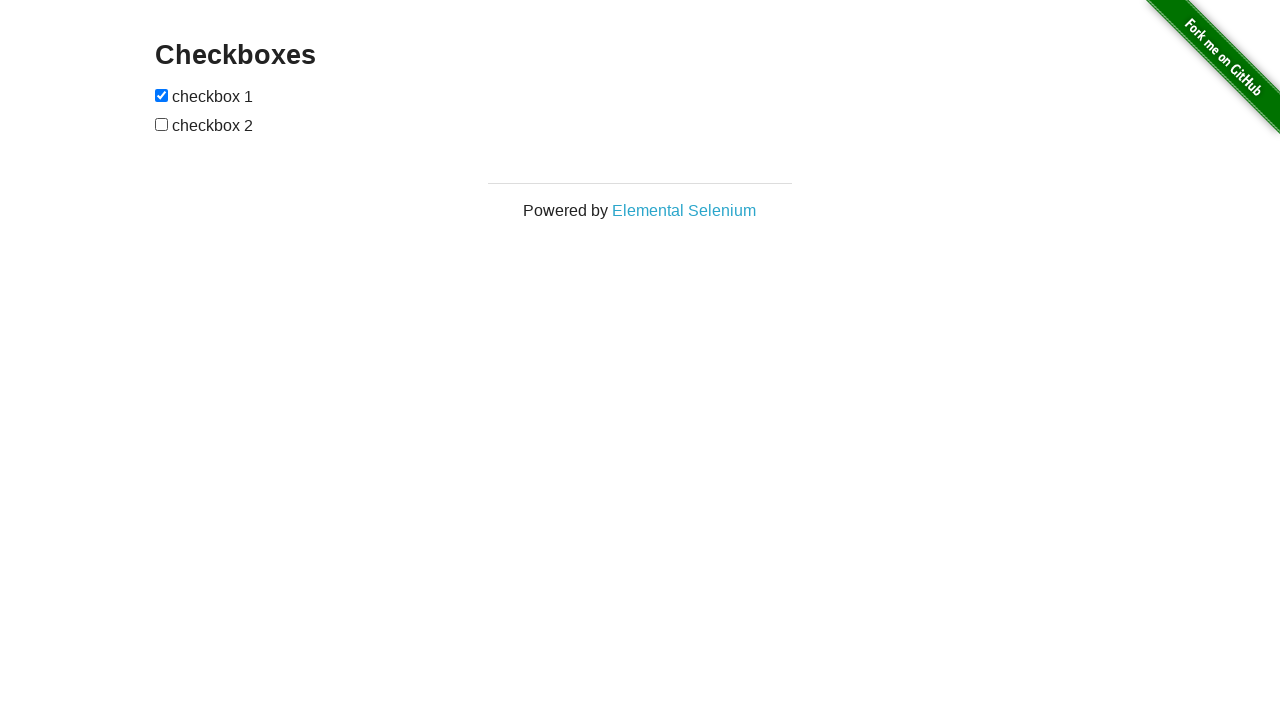